Tests CNKI academic database search functionality by entering a search keyword and submitting the search form to view results.

Starting URL: https://www.cnki.net/

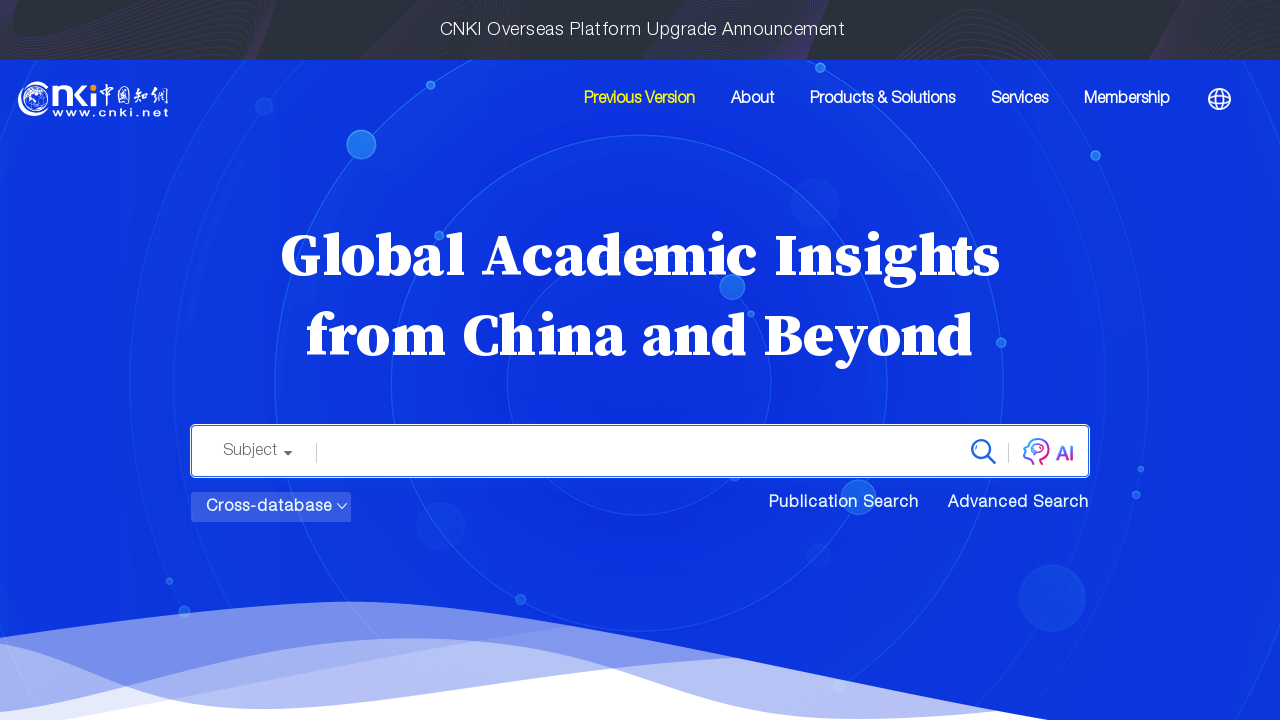

Filled search box with keyword '人工智能' (Artificial Intelligence) on #txt_SearchText
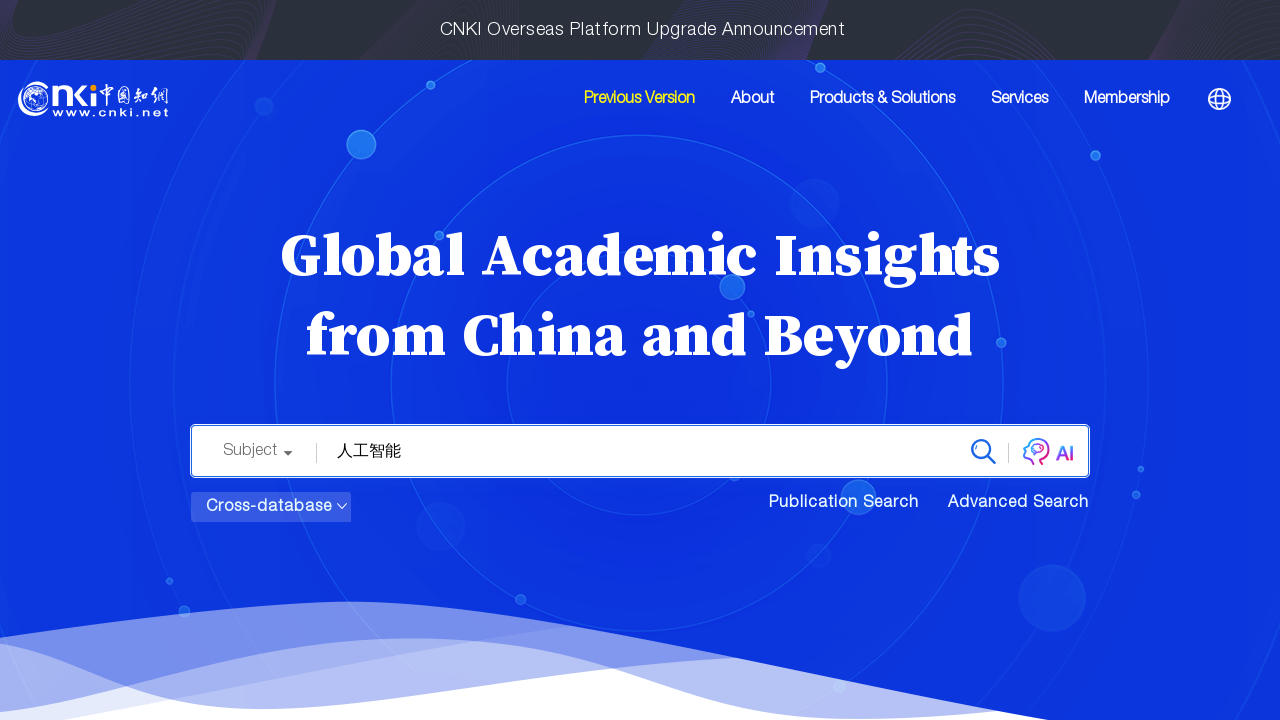

Clicked search button to submit the search form at (983, 451) on input.search-btn, input[type='submit']
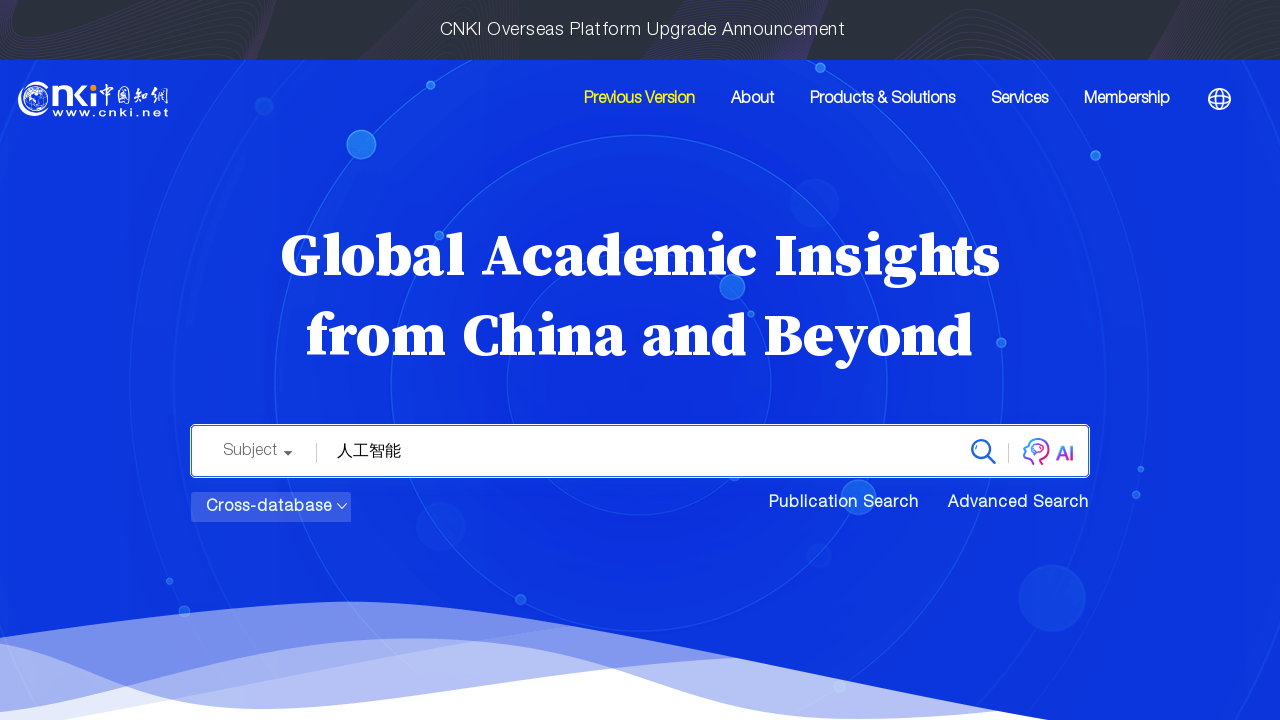

Waited for search results page to load completely
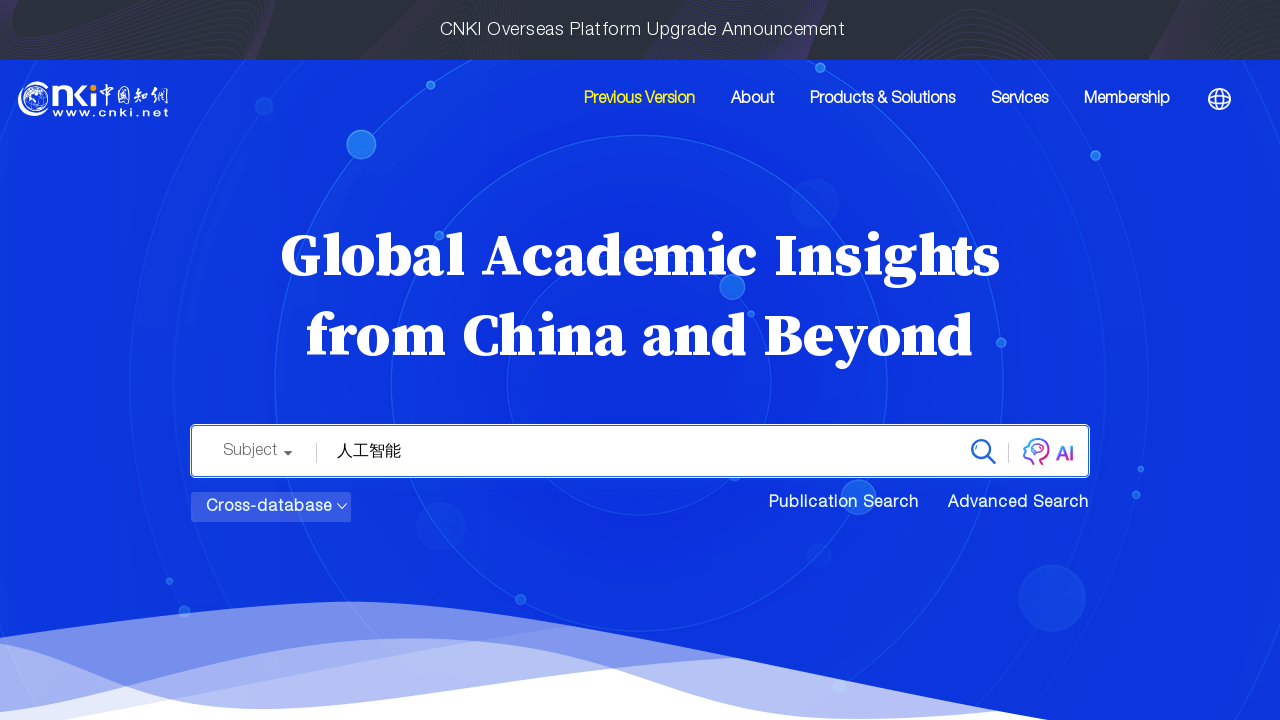

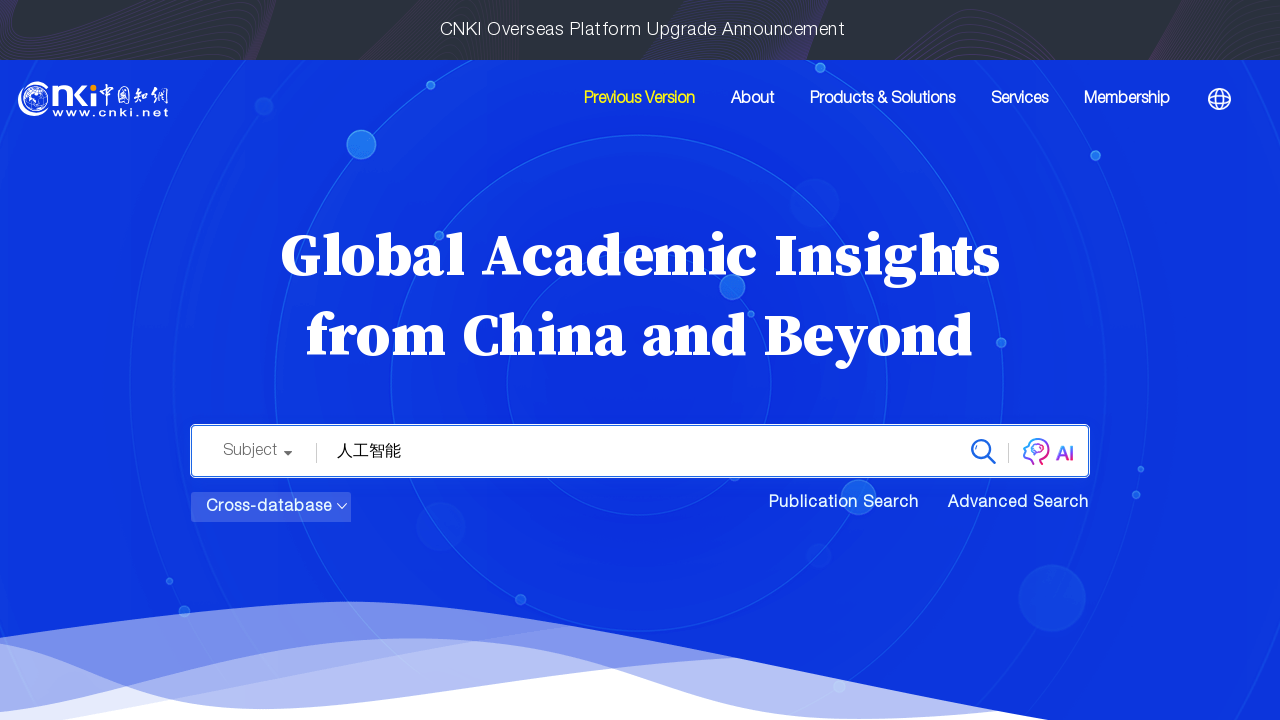